Tests opening multiple footer links in new browser tabs by using keyboard shortcuts (Ctrl+Enter) on links in the first column of the footer section.

Starting URL: https://www.rahulshettyacademy.com/AutomationPractice/

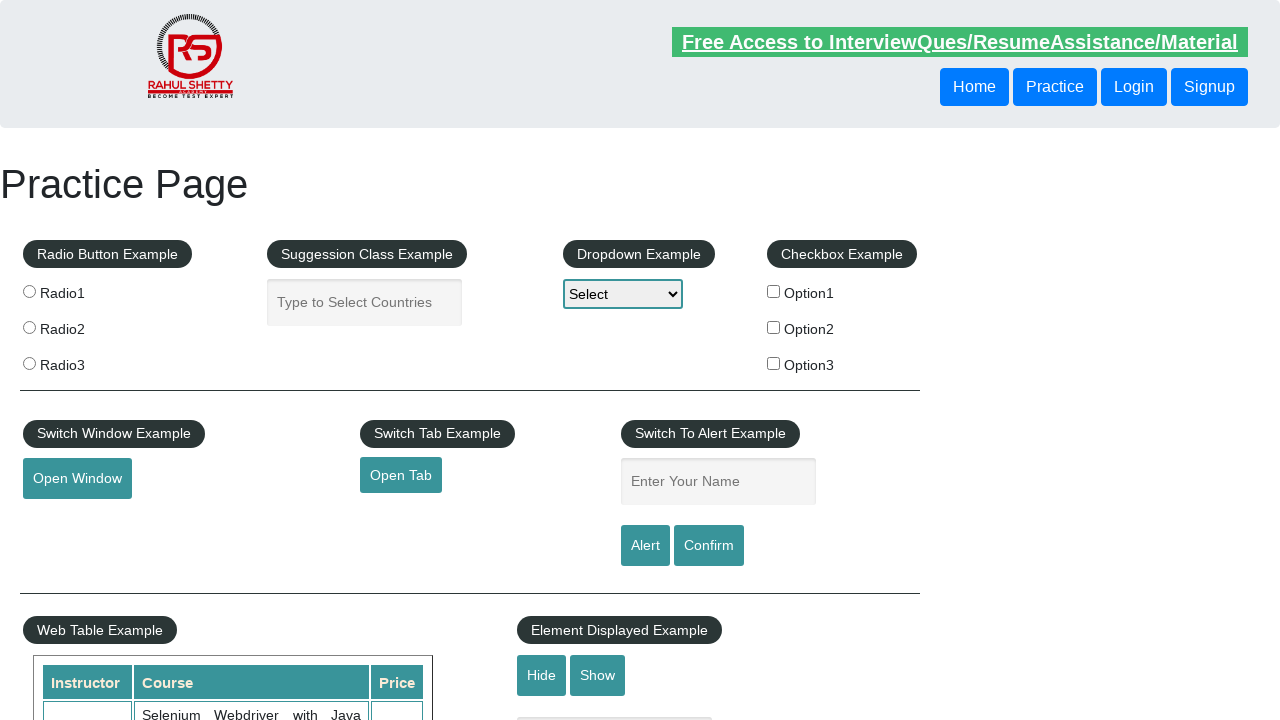

Footer section (#gf-BIG) loaded and visible
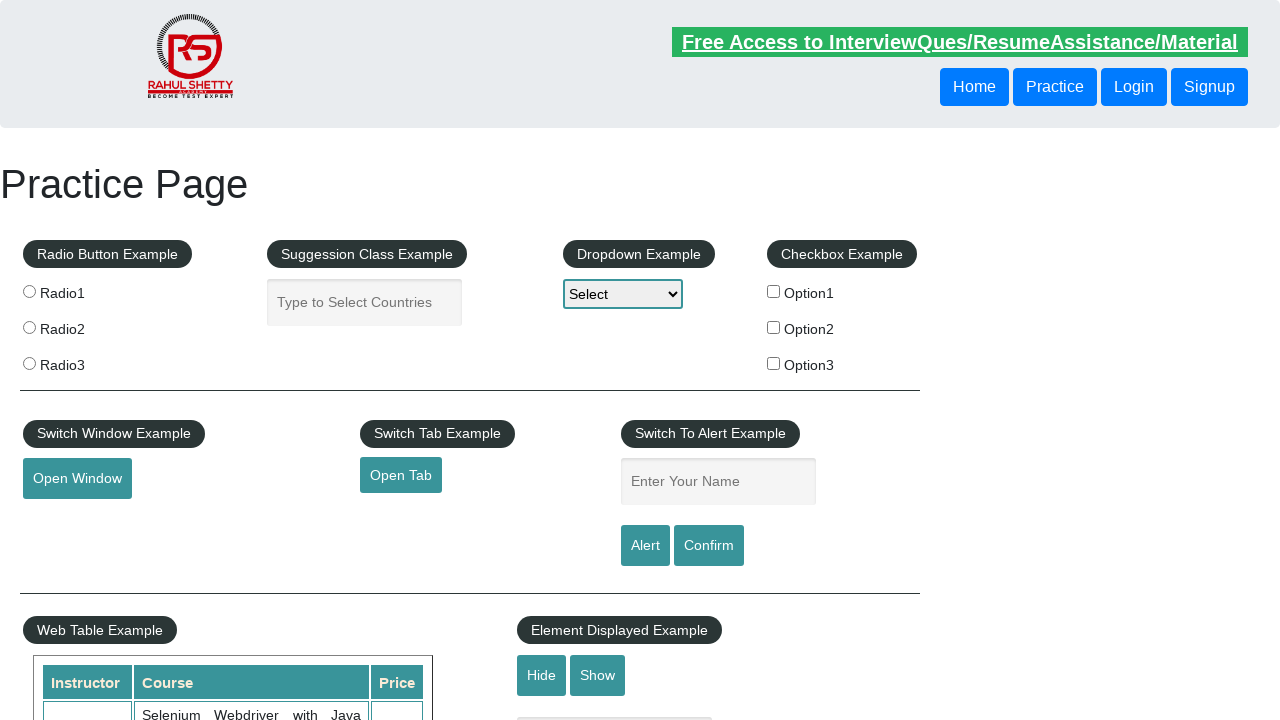

Located footer section element
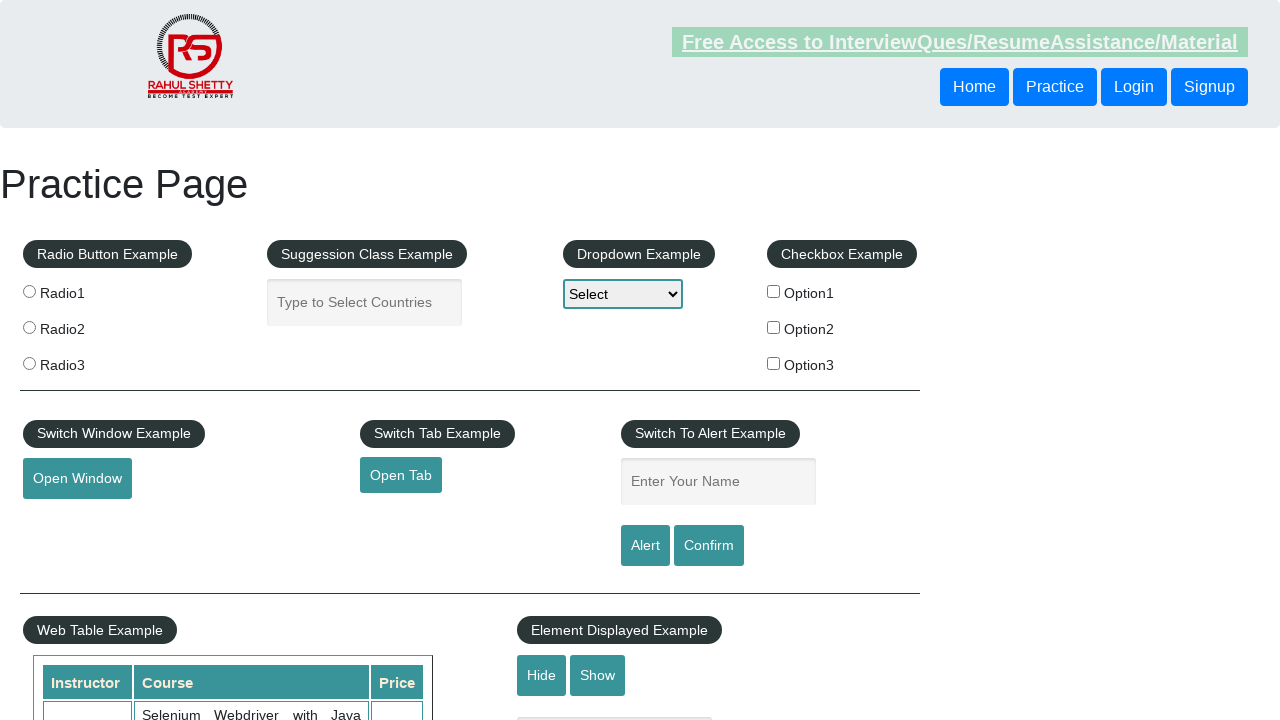

Located first column of footer
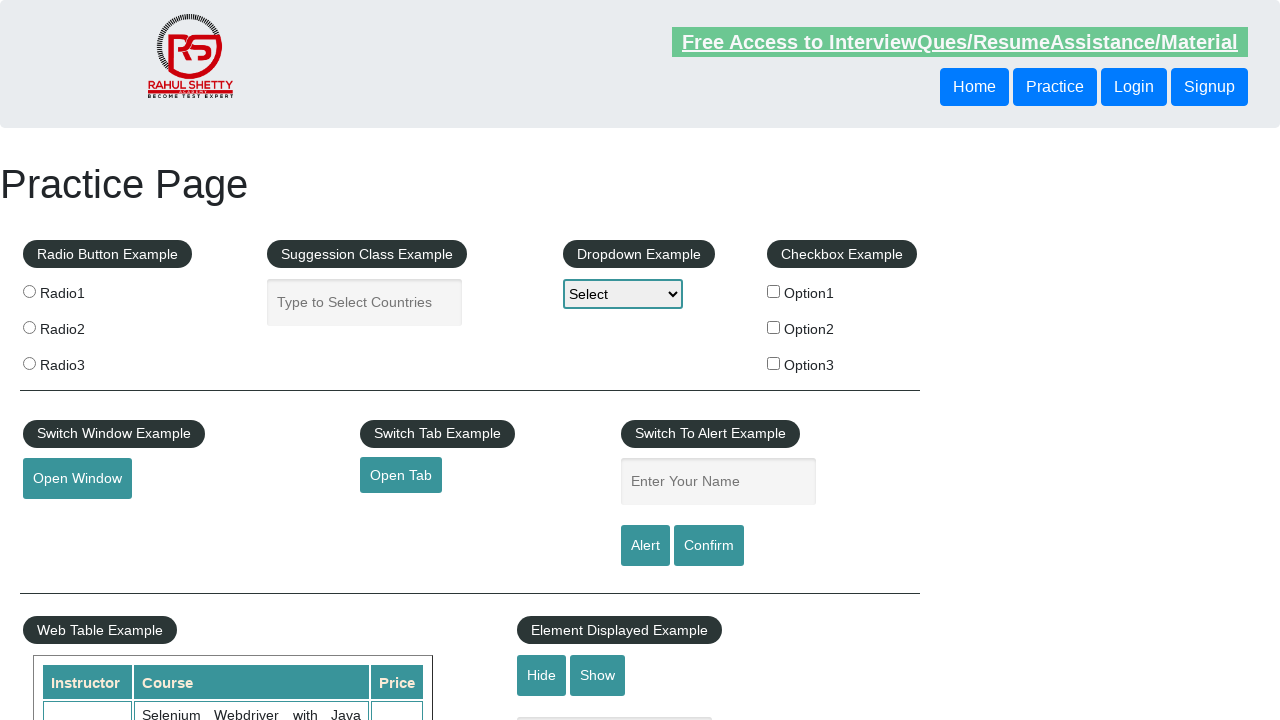

Found 5 links in first footer column
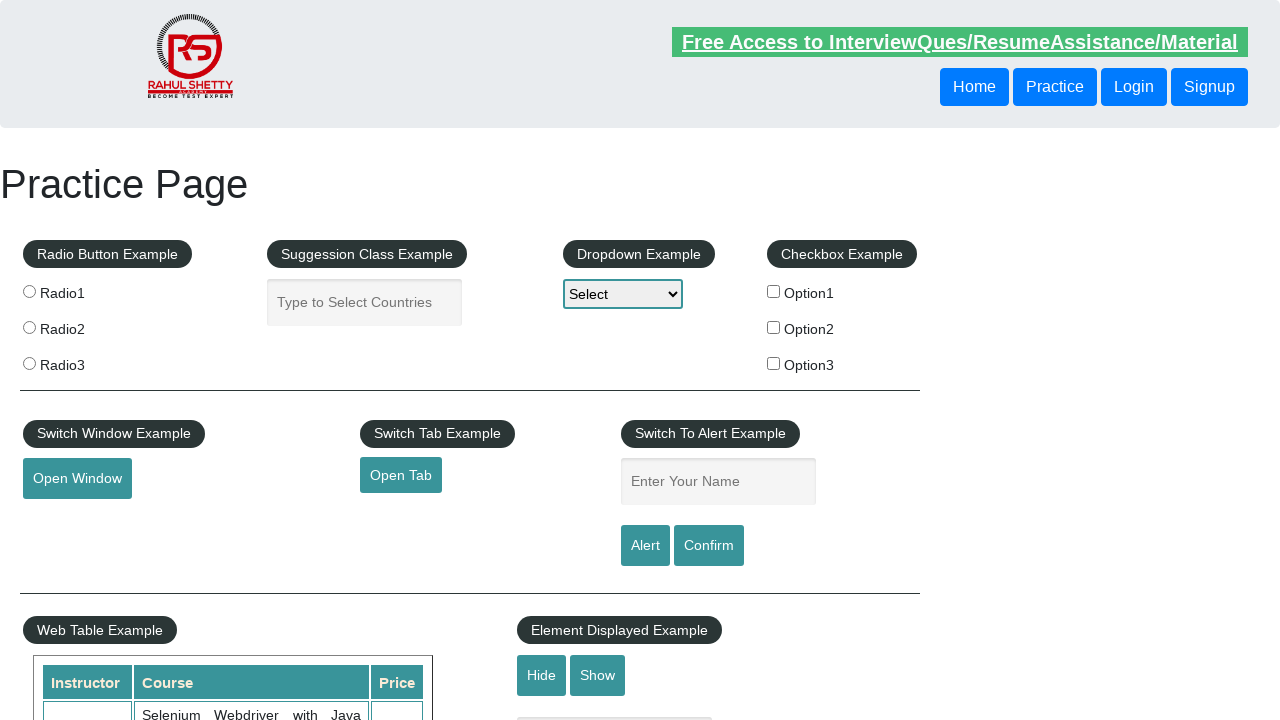

Opened link 1 in new tab using Ctrl+Click at (68, 520) on #gf-BIG >> xpath=//td[position()=1] >> a >> nth=1
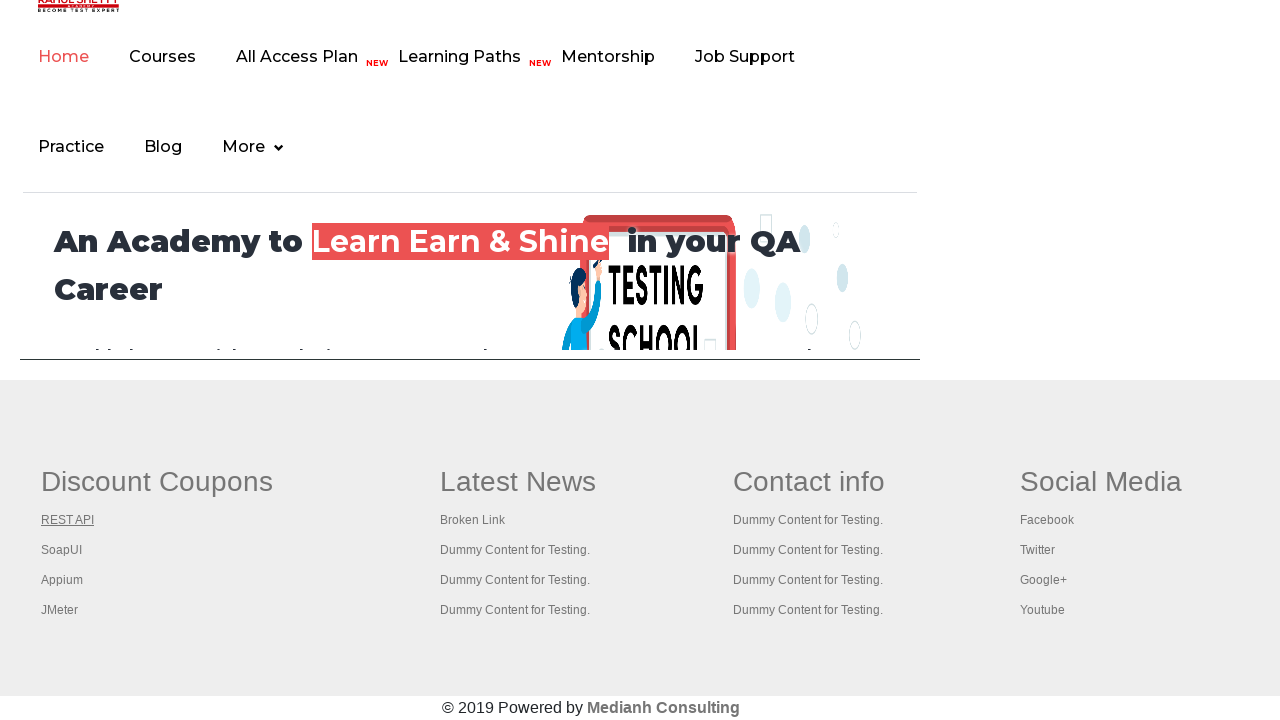

Waited 2 seconds for new tab to open
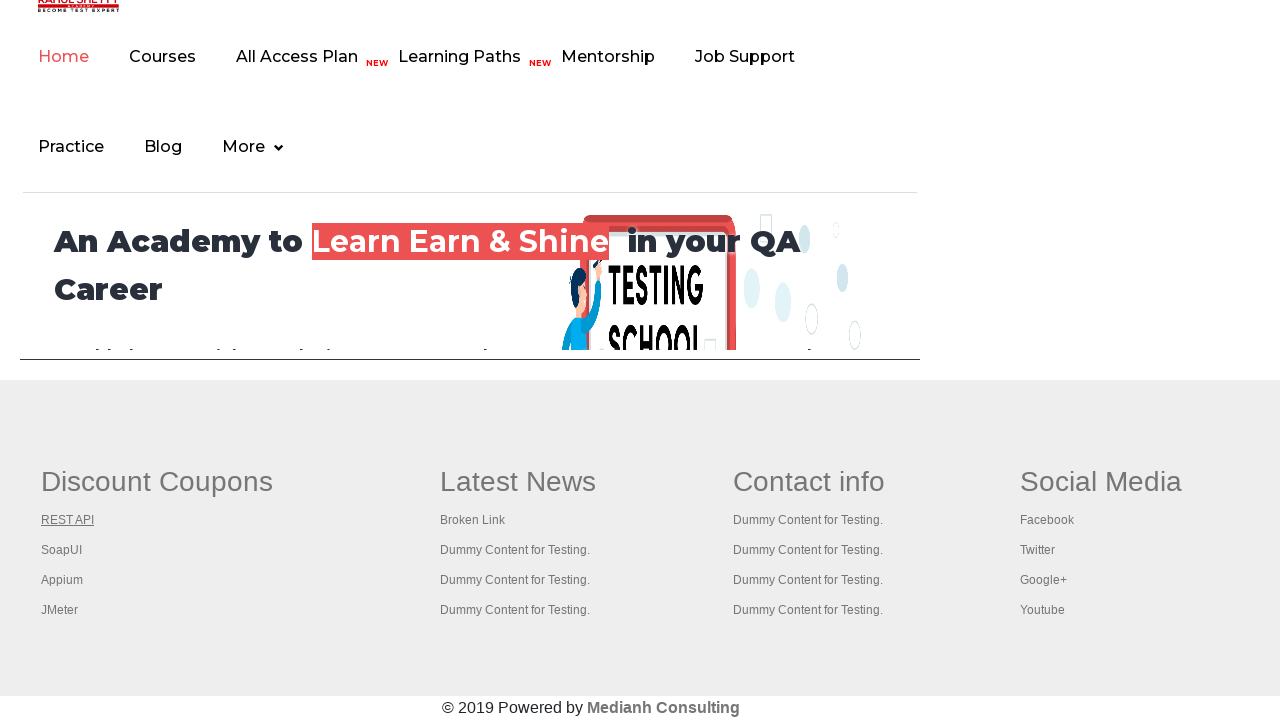

Opened link 2 in new tab using Ctrl+Click at (62, 550) on #gf-BIG >> xpath=//td[position()=1] >> a >> nth=2
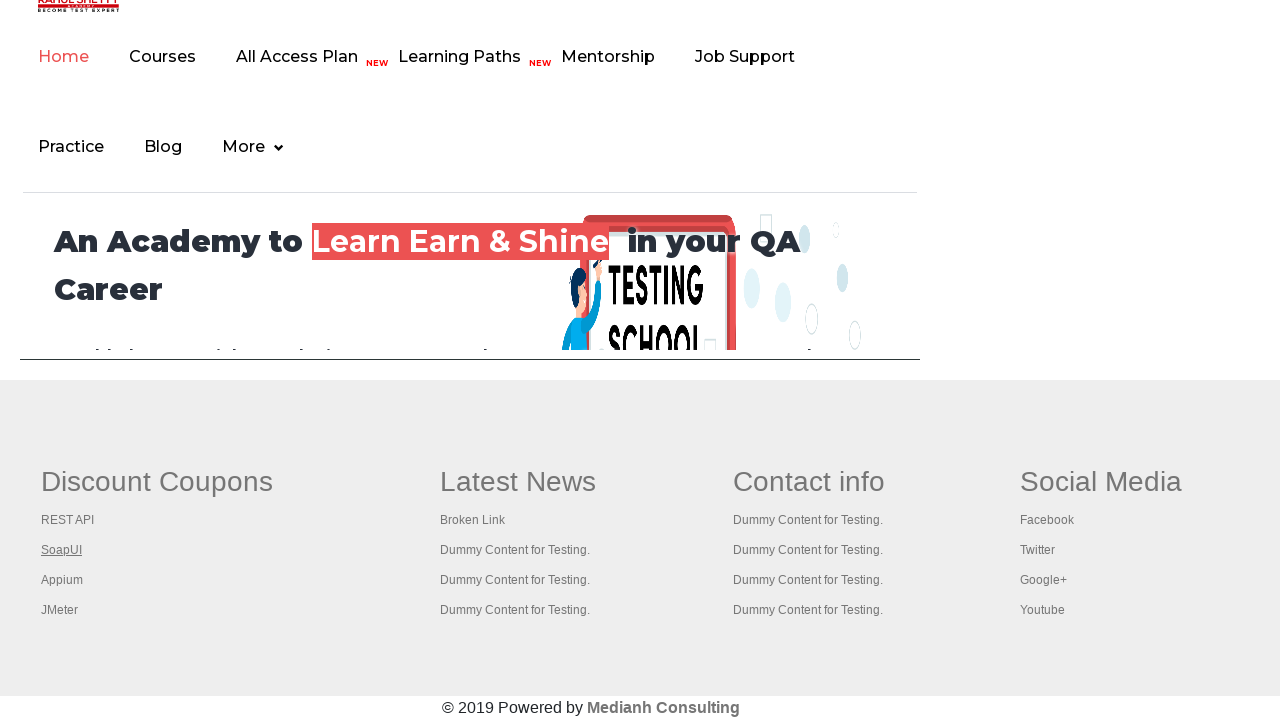

Waited 2 seconds for new tab to open
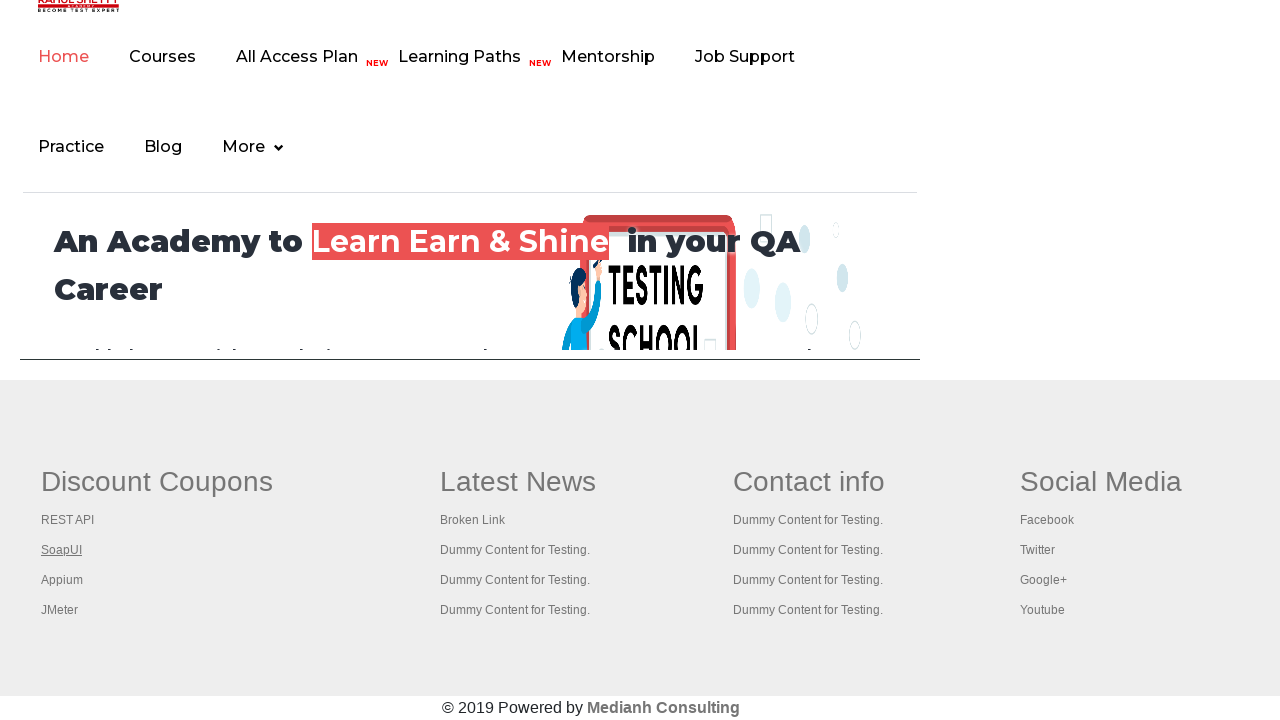

Opened link 3 in new tab using Ctrl+Click at (62, 580) on #gf-BIG >> xpath=//td[position()=1] >> a >> nth=3
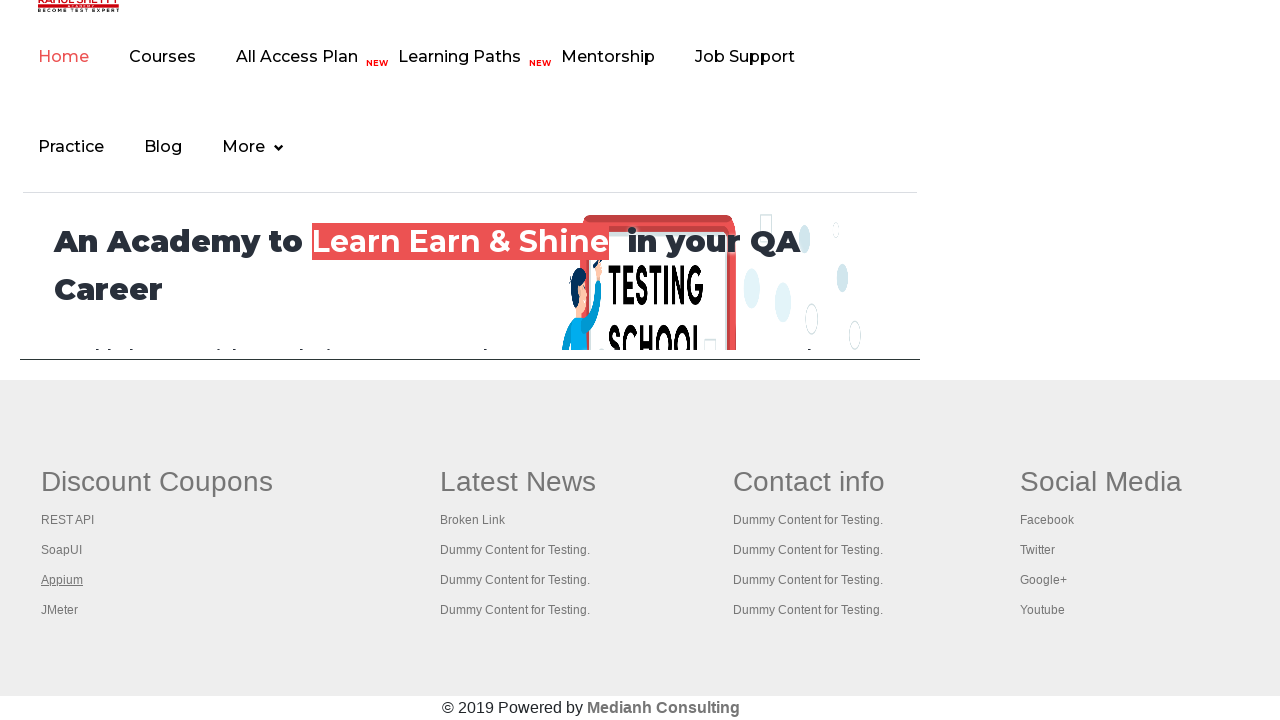

Waited 2 seconds for new tab to open
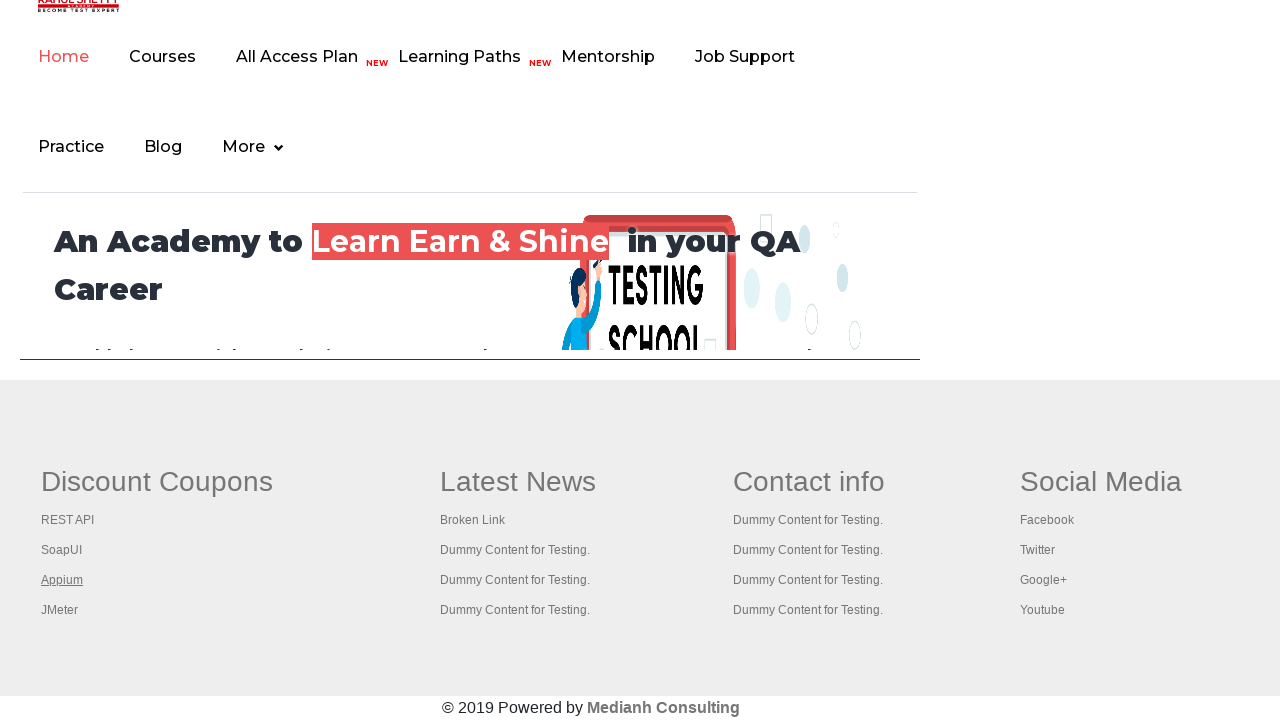

Opened link 4 in new tab using Ctrl+Click at (60, 610) on #gf-BIG >> xpath=//td[position()=1] >> a >> nth=4
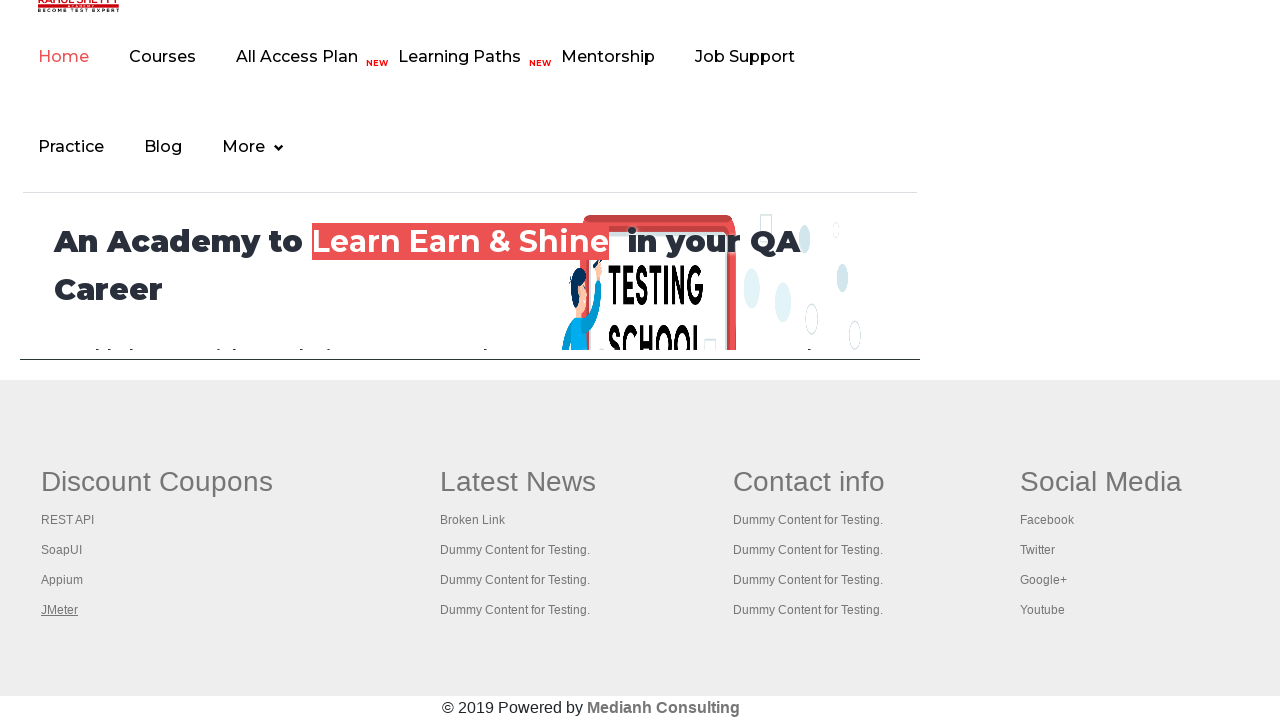

Waited 2 seconds for new tab to open
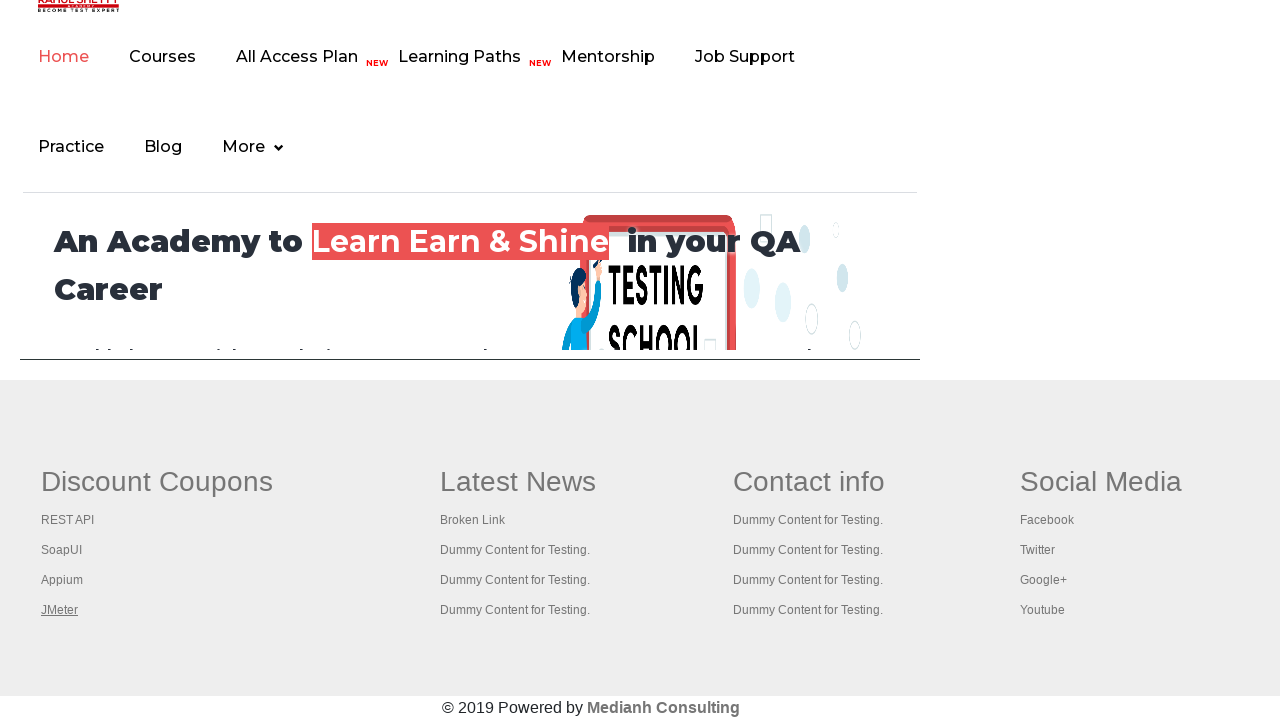

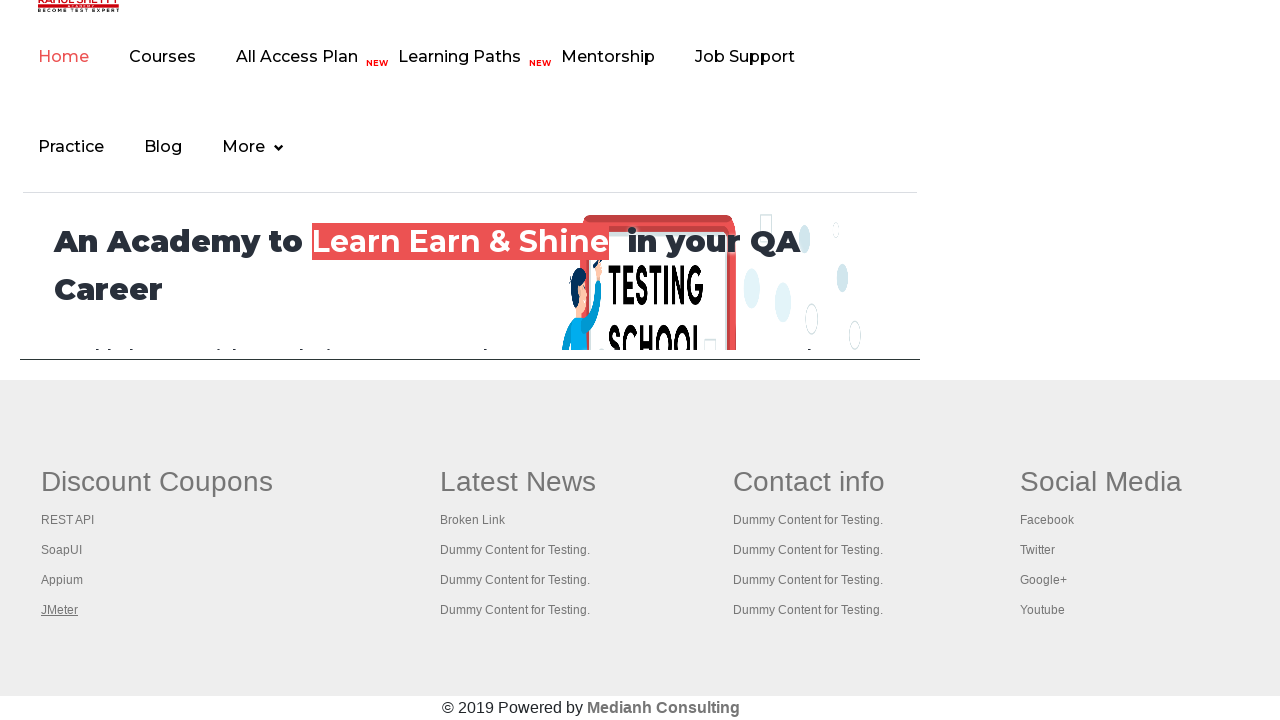